Tests handling of JavaScript alert popups by triggering an alert and accepting it

Starting URL: https://www.w3schools.com/js/tryit.asp?filename=tryjs_alert

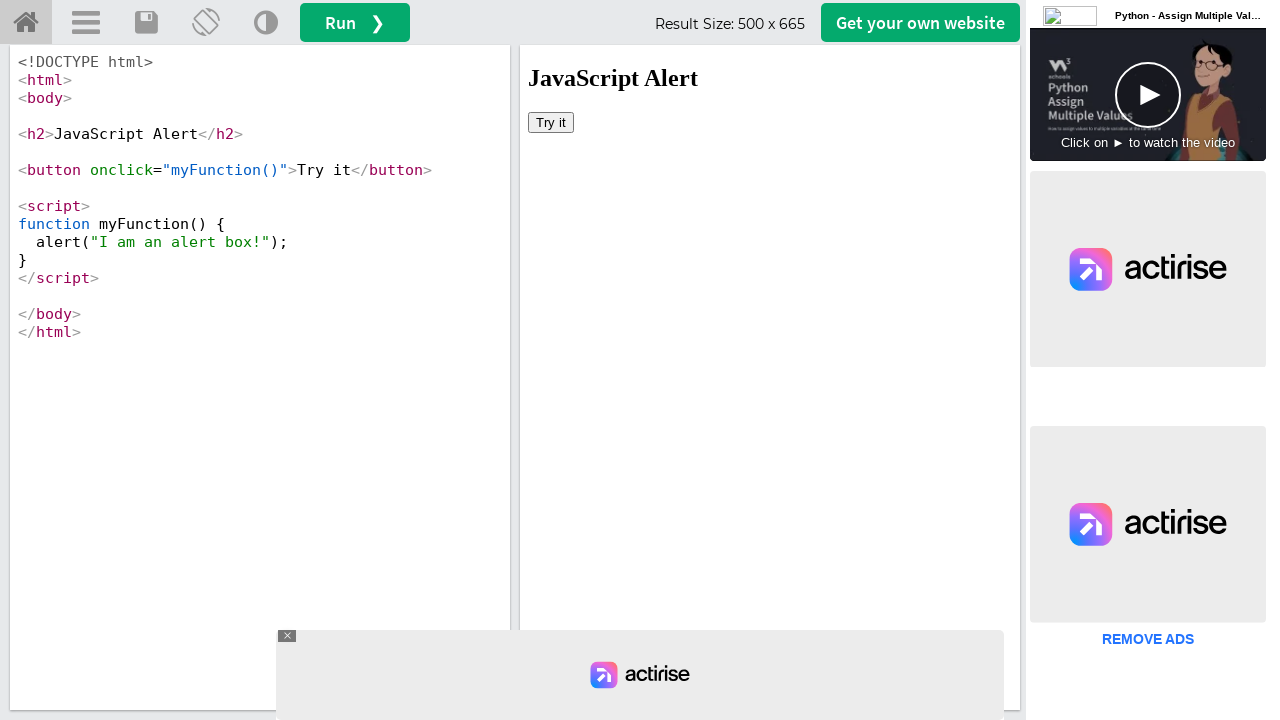

Located iframe with ID 'iframeResult' containing the demo
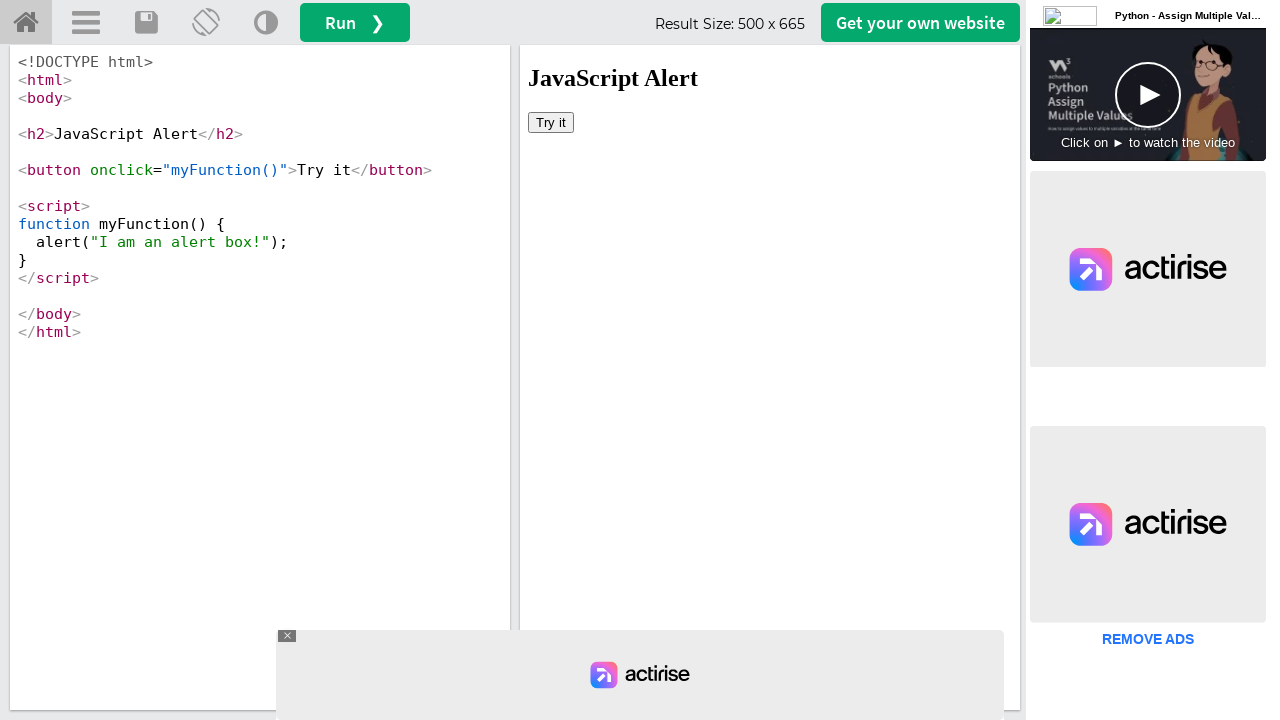

Clicked 'Try it' button to trigger JavaScript alert at (551, 122) on #iframeResult >> internal:control=enter-frame >> button:text('Try it')
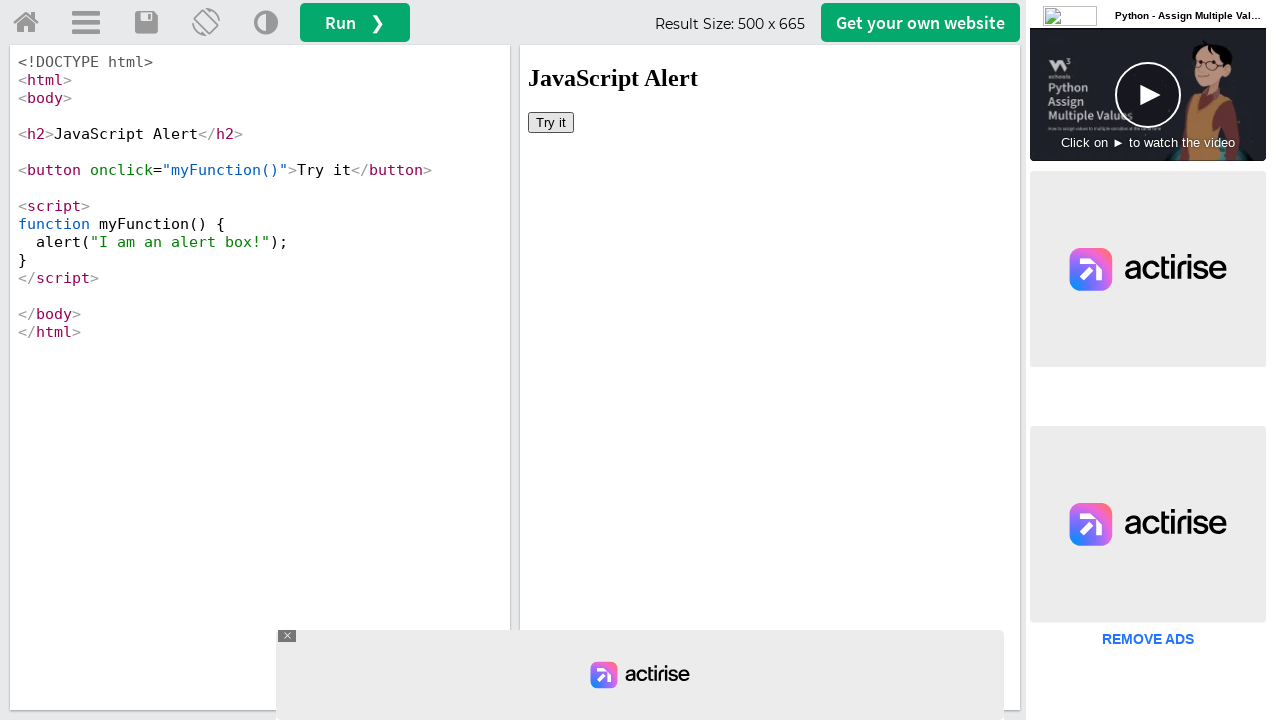

Set up dialog handler to accept alert popup
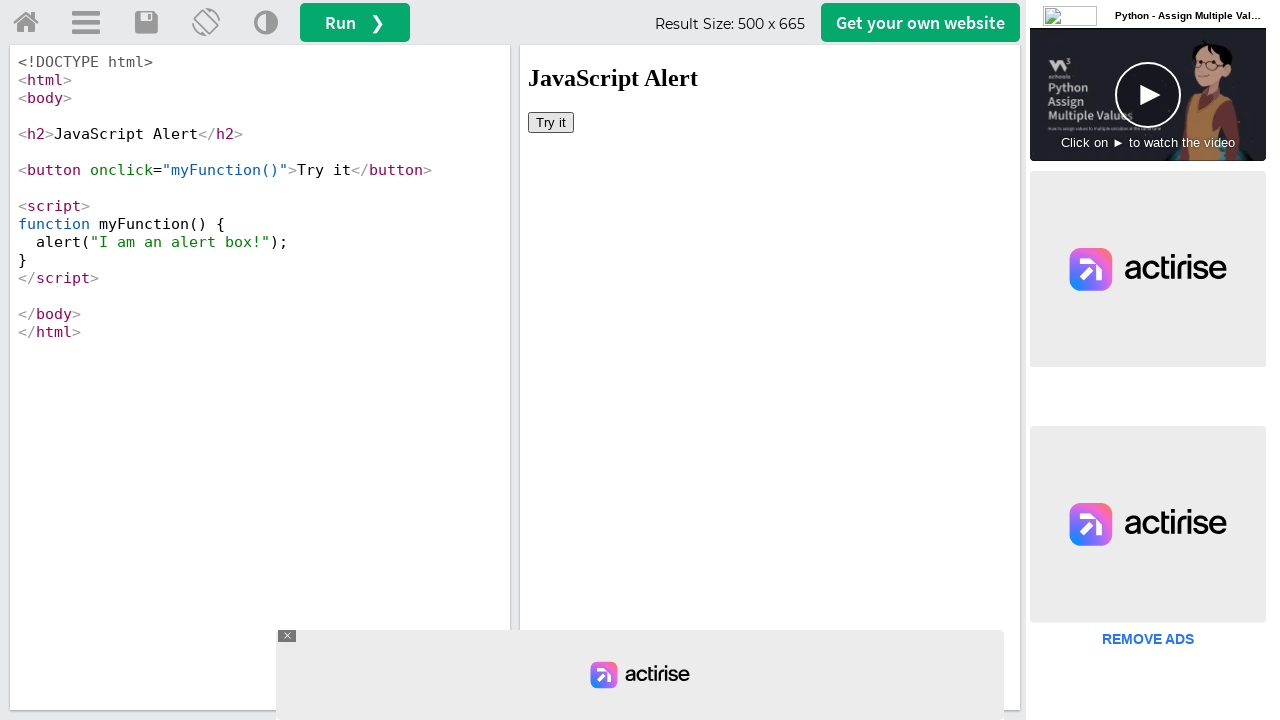

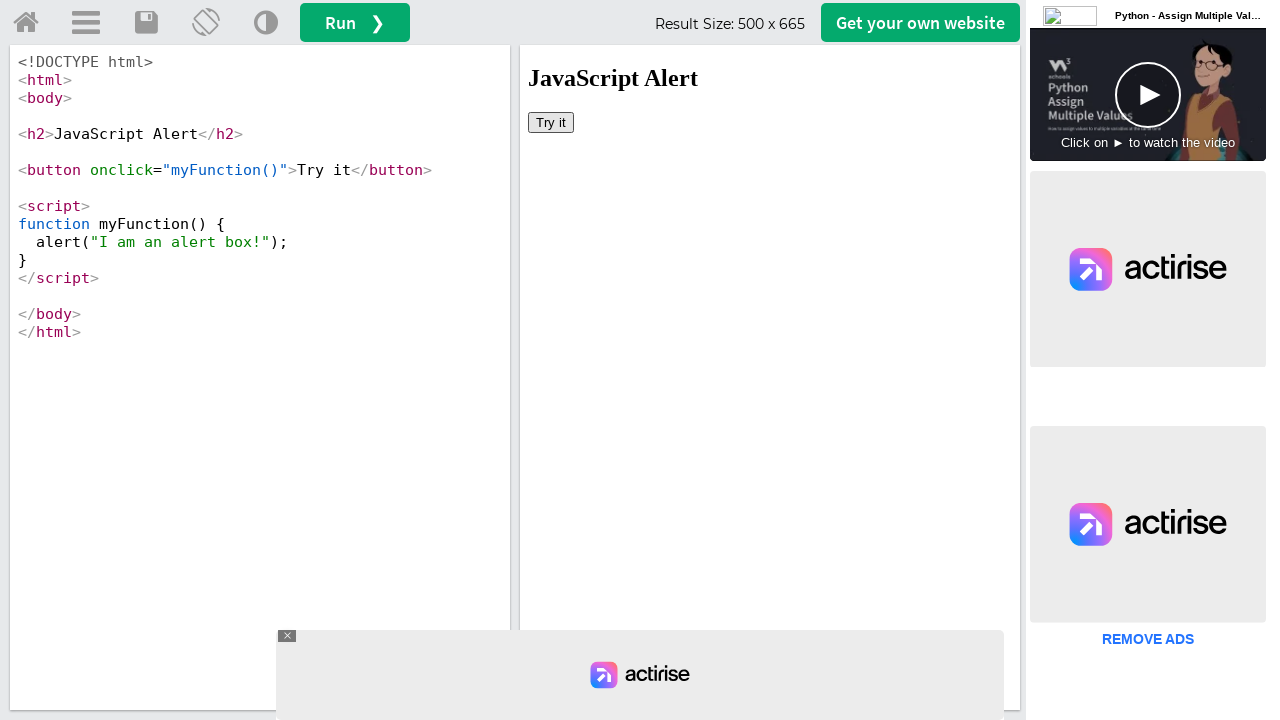